Navigates from the homepage to the FAQ page by clicking the FAQ link

Starting URL: https://news.ycombinator.com

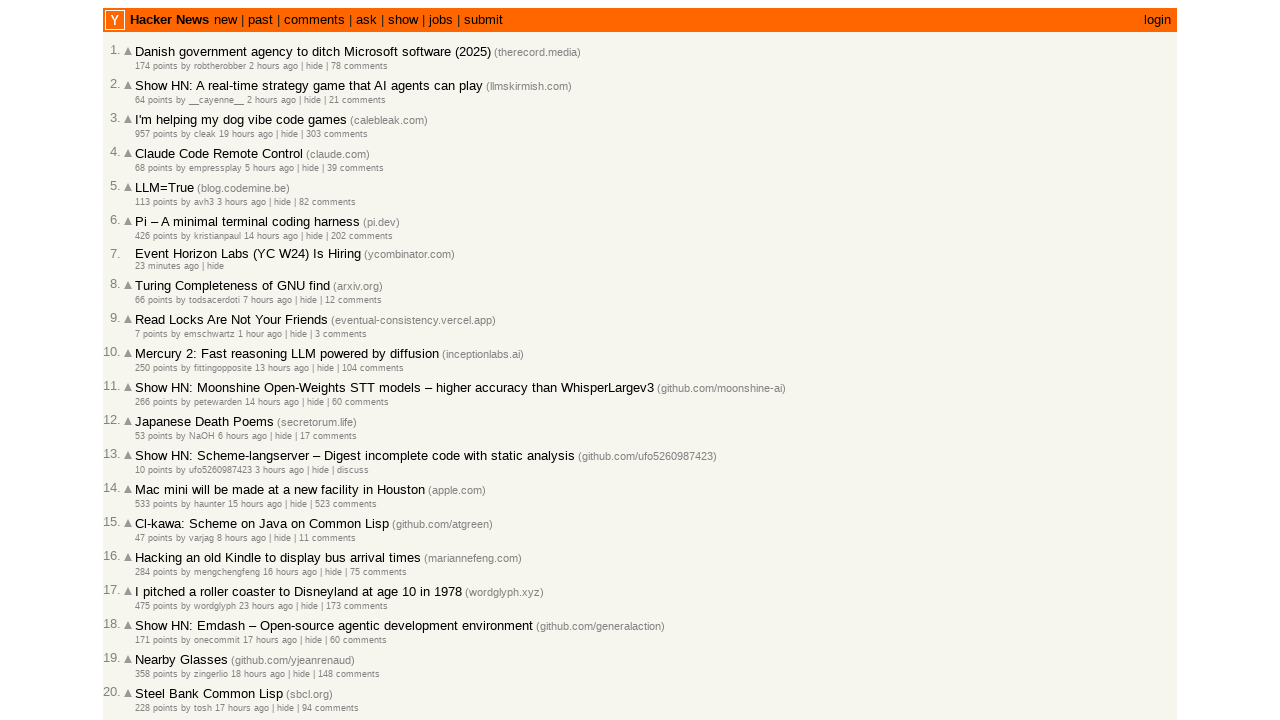

Clicked on the FAQ link to navigate from homepage to FAQ page at (543, 657) on a[href='newsfaq.html']
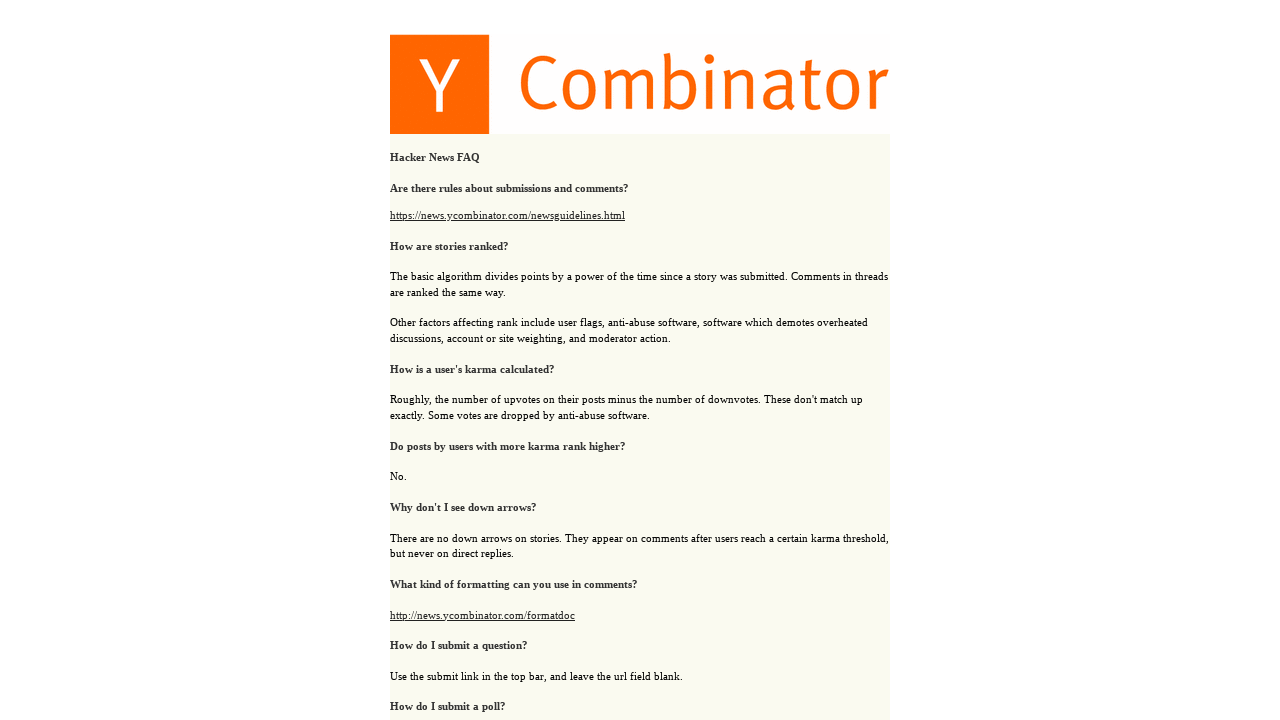

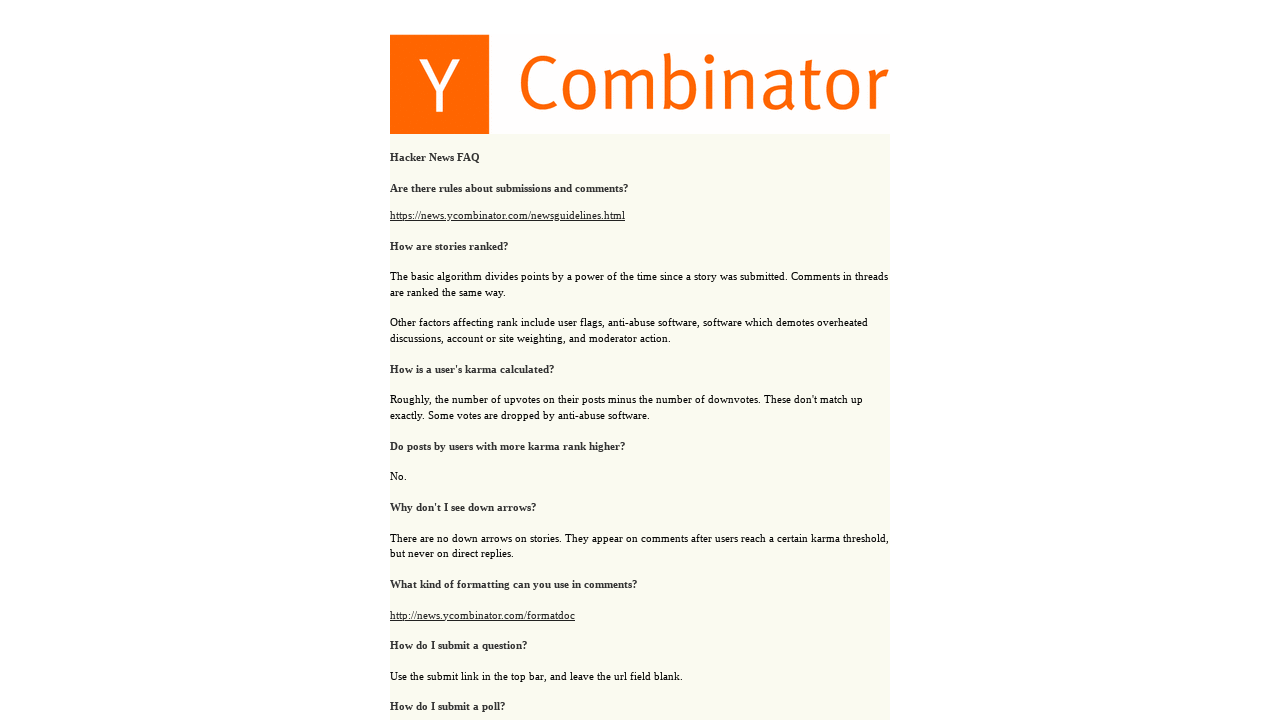